Tests Entry Ad modal by clicking the link and closing the modal popup

Starting URL: http://the-internet.herokuapp.com/

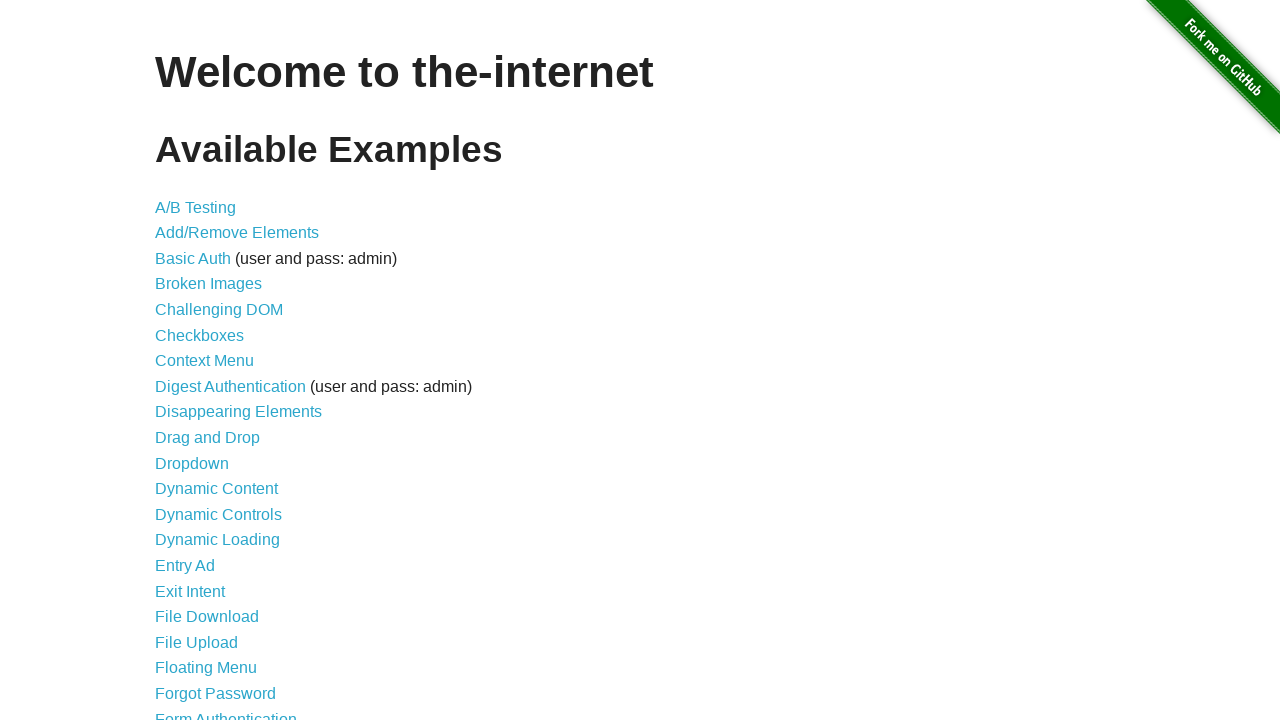

Navigated to the-internet.herokuapp.com
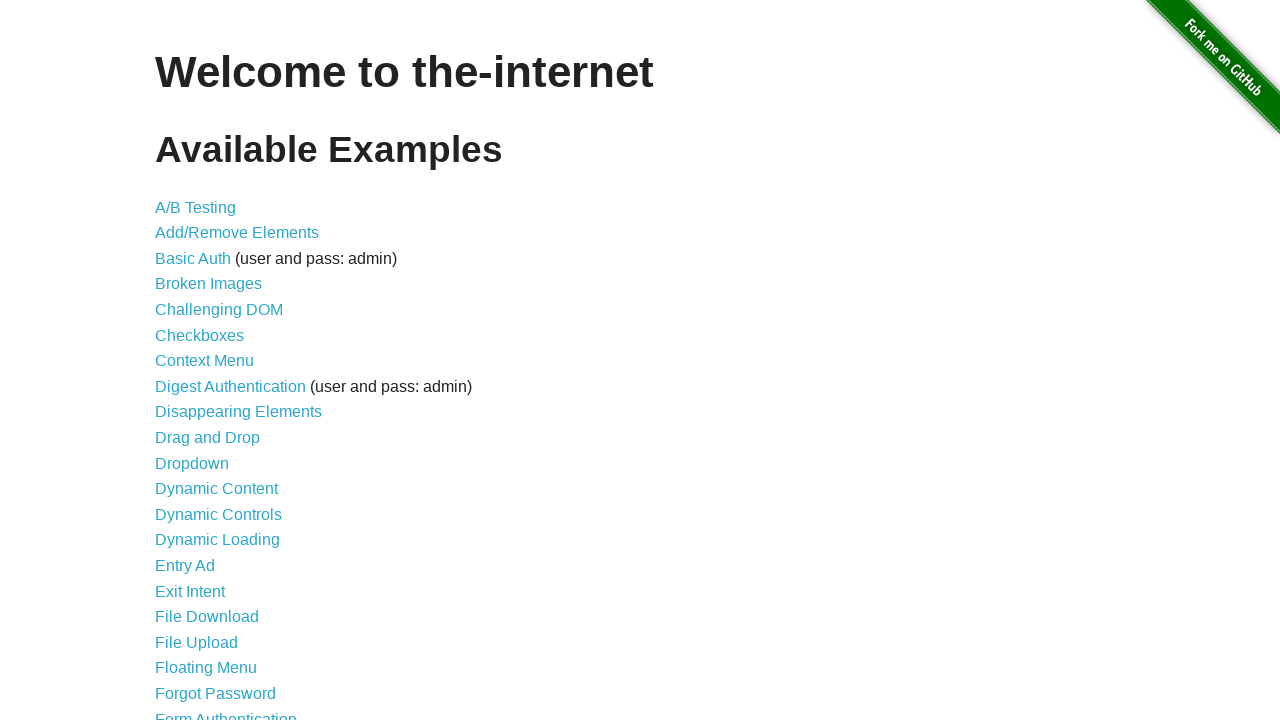

Clicked on Entry Ad link at (185, 566) on a[href='/entry_ad']
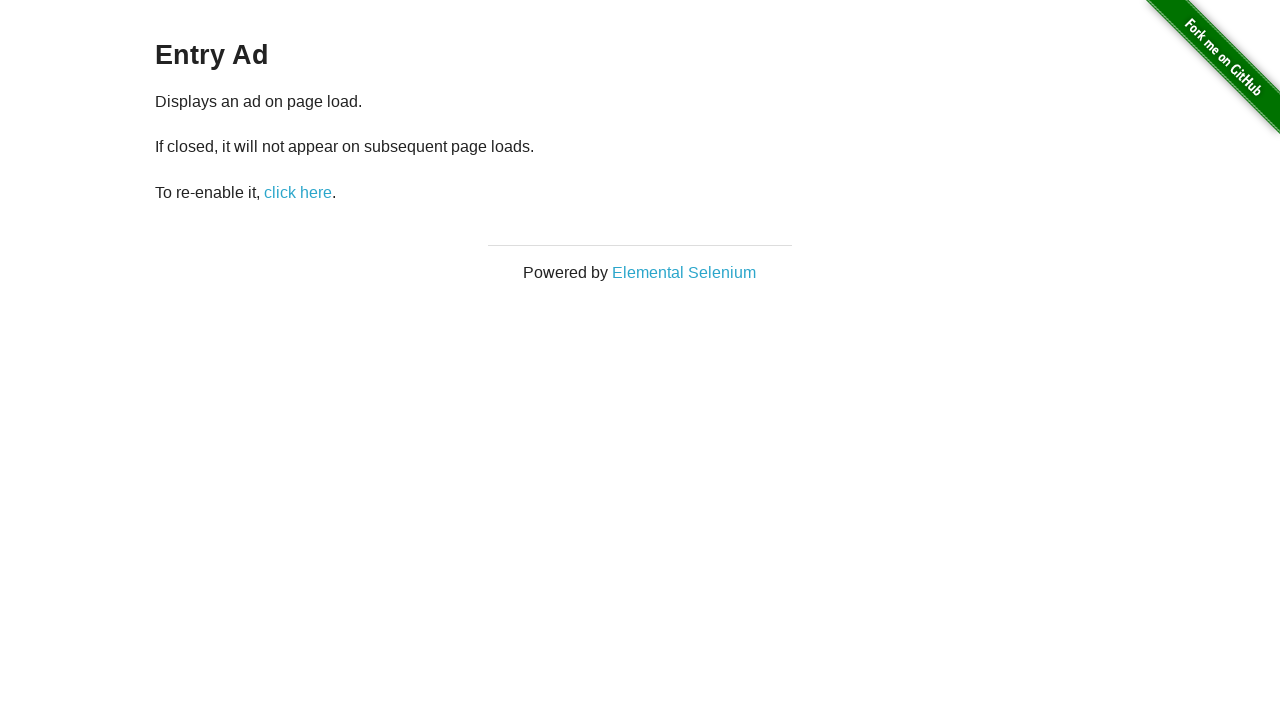

Entry Ad modal appeared with Close button
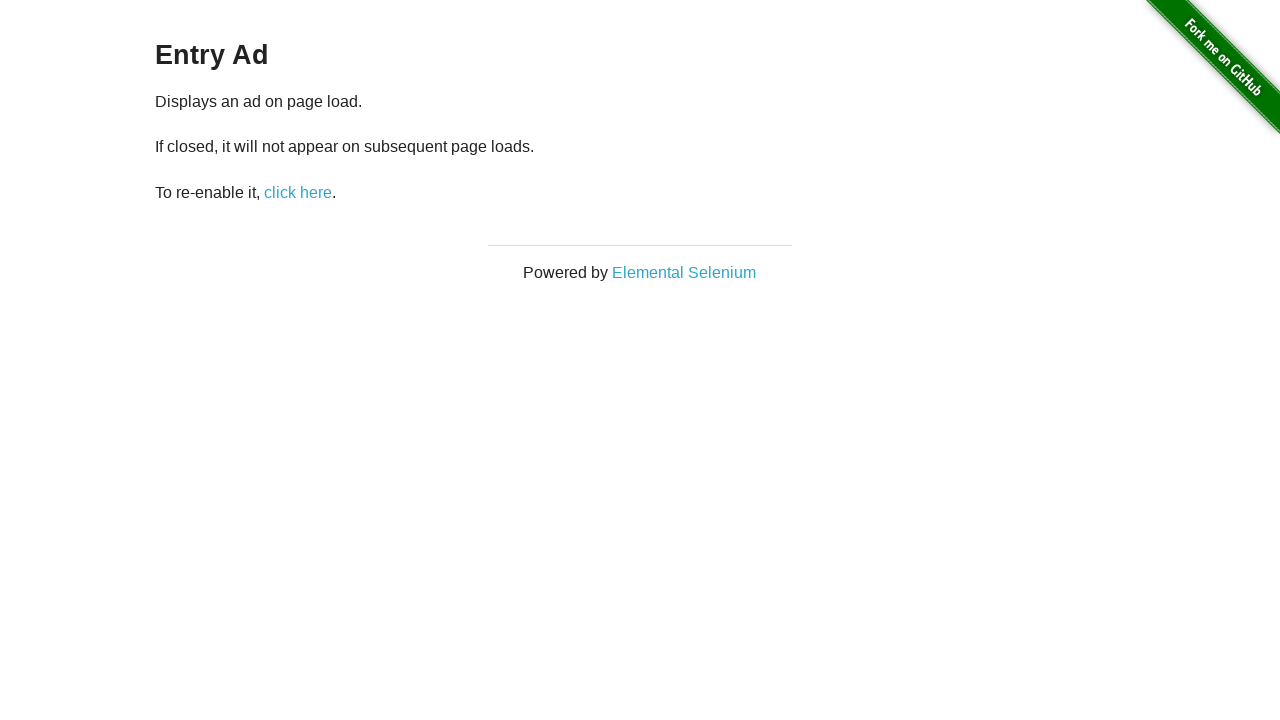

Clicked Close button to dismiss Entry Ad modal at (640, 147) on text=Close
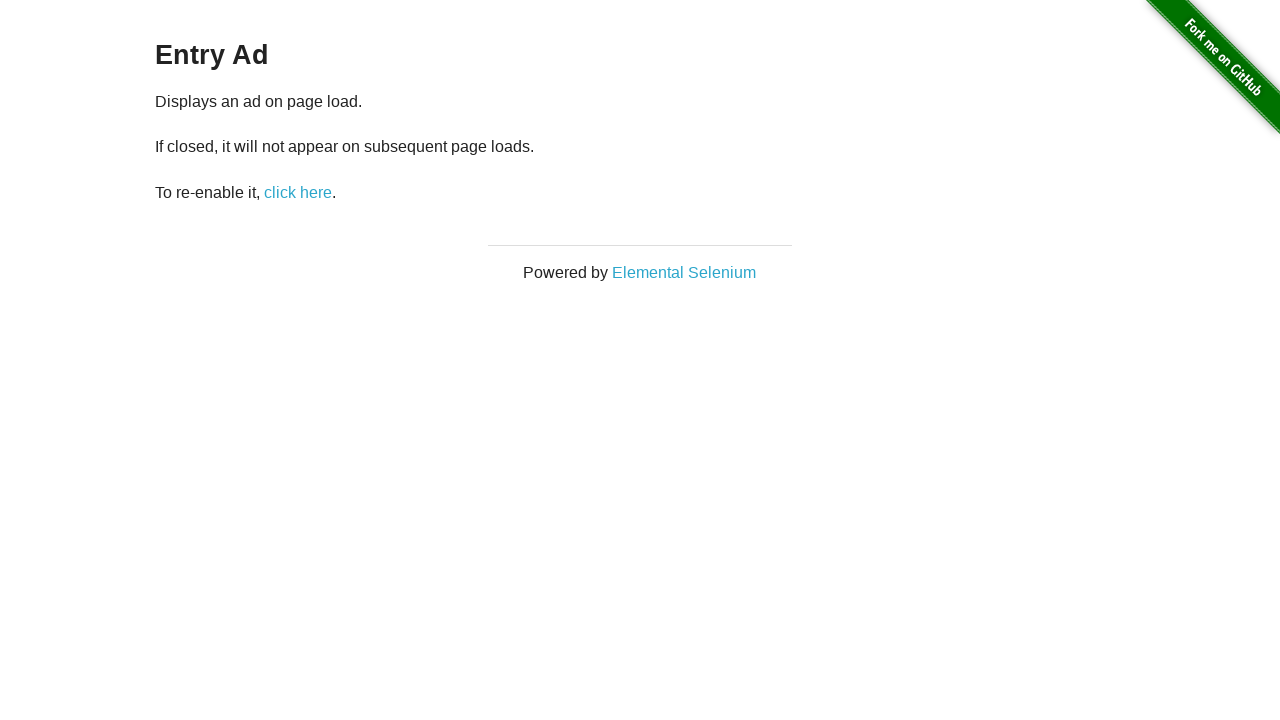

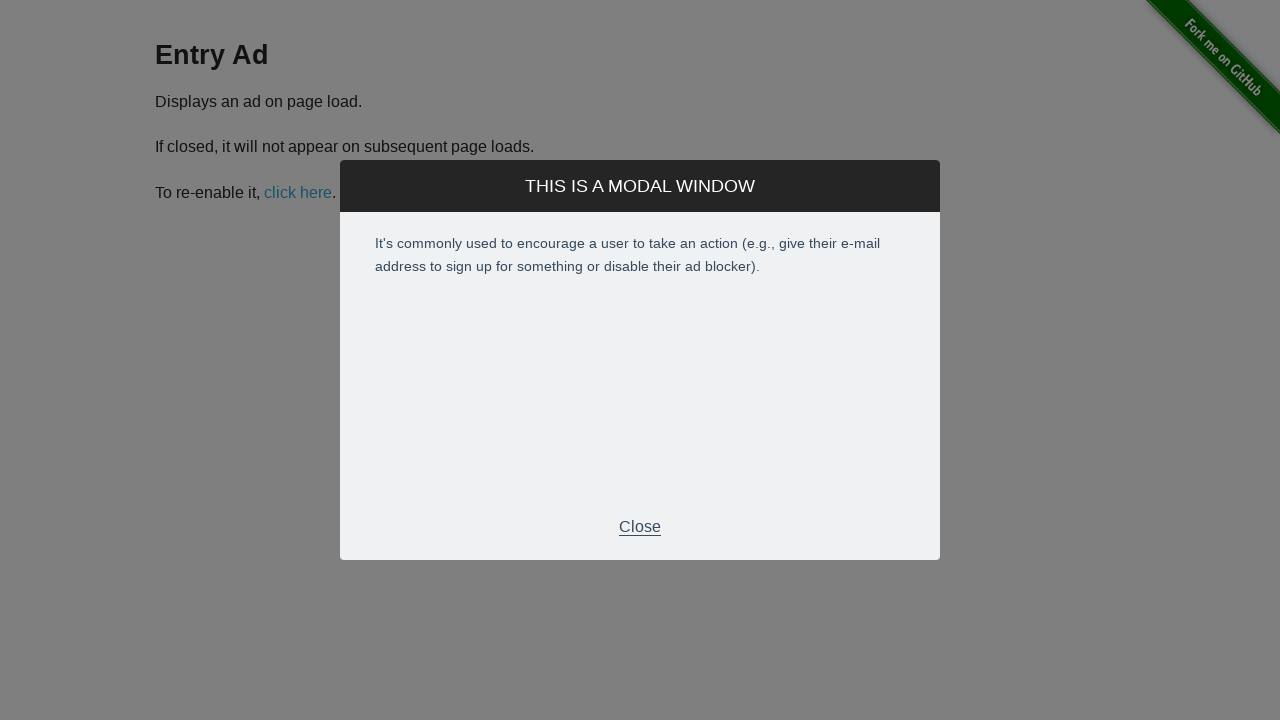